Tests product quantity functionality by navigating to a product details page, setting quantity to 4, adding to cart, and verifying the quantity displays correctly in the cart view

Starting URL: https://automationexercise.com/

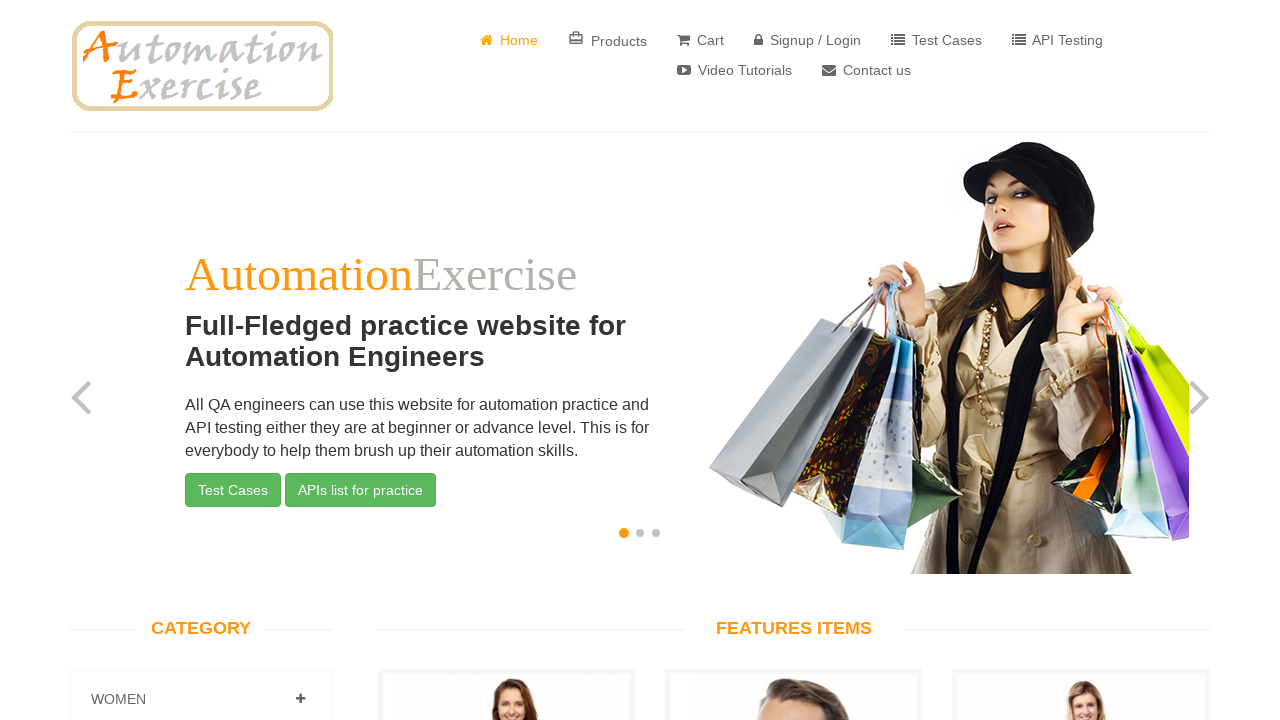

Clicked on first product to view details at (506, 361) on a[href='/product_details/1']
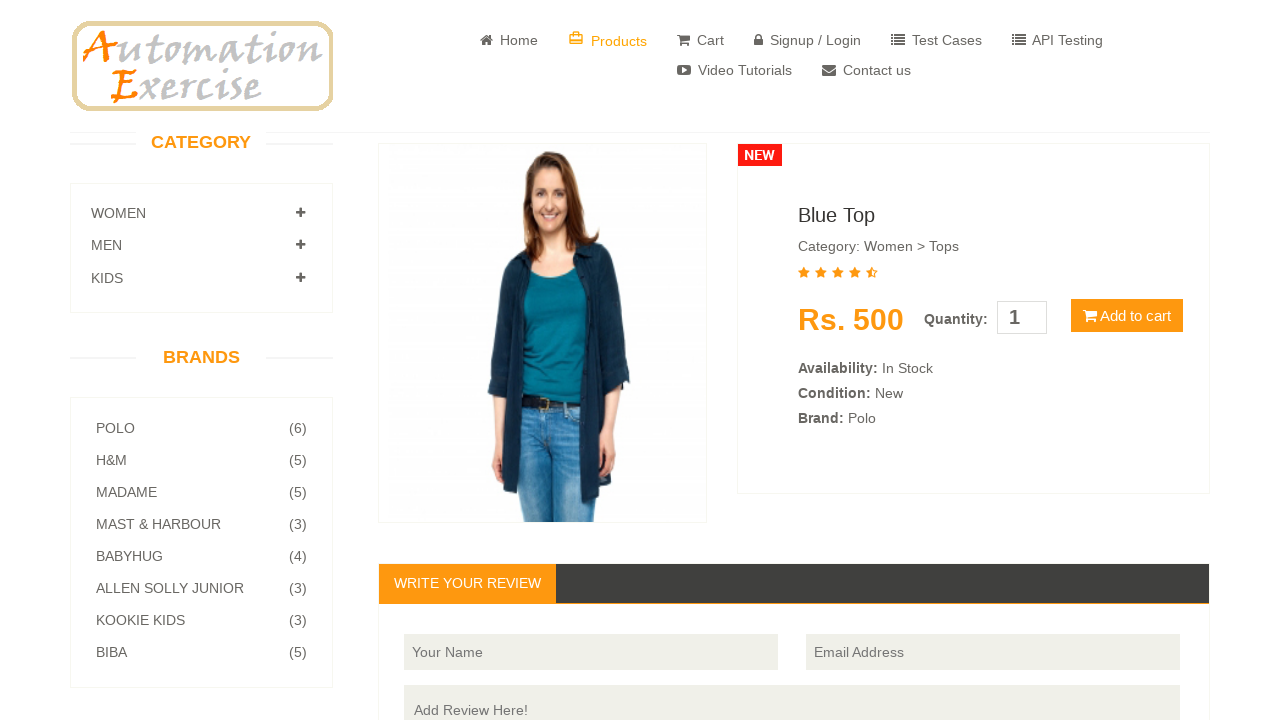

Product details page loaded and heading visible
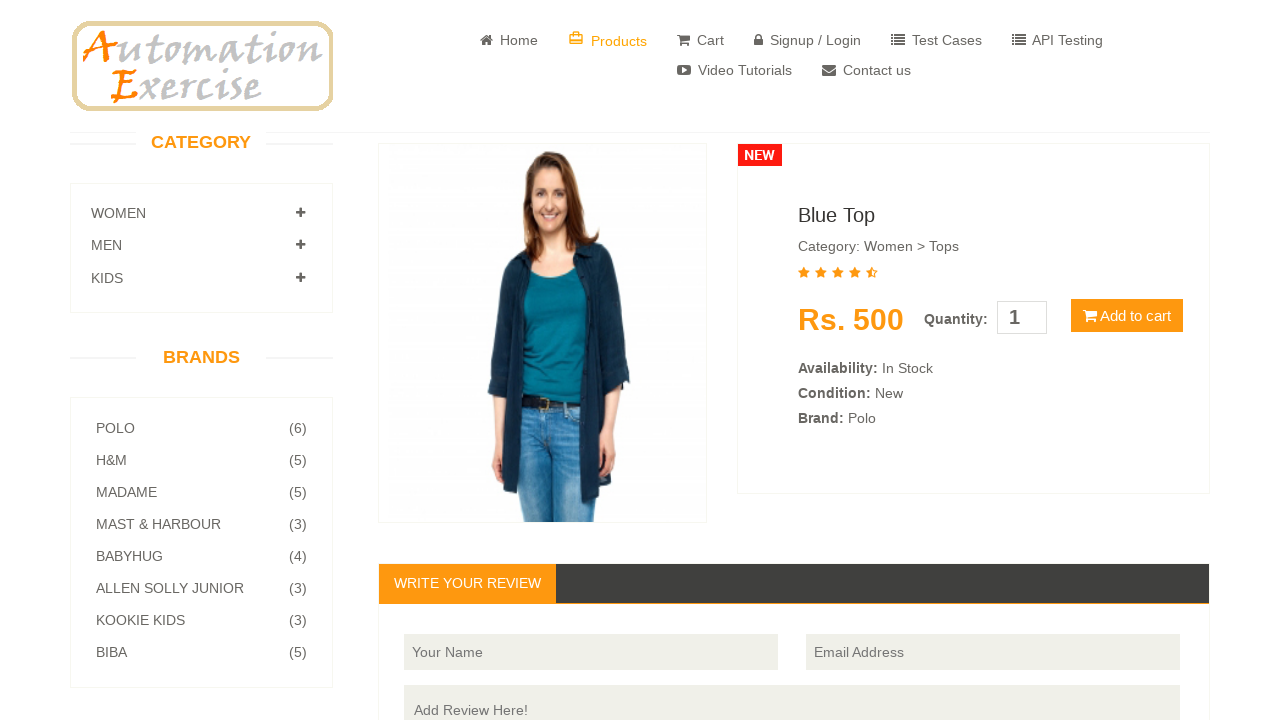

Cleared quantity field on #quantity
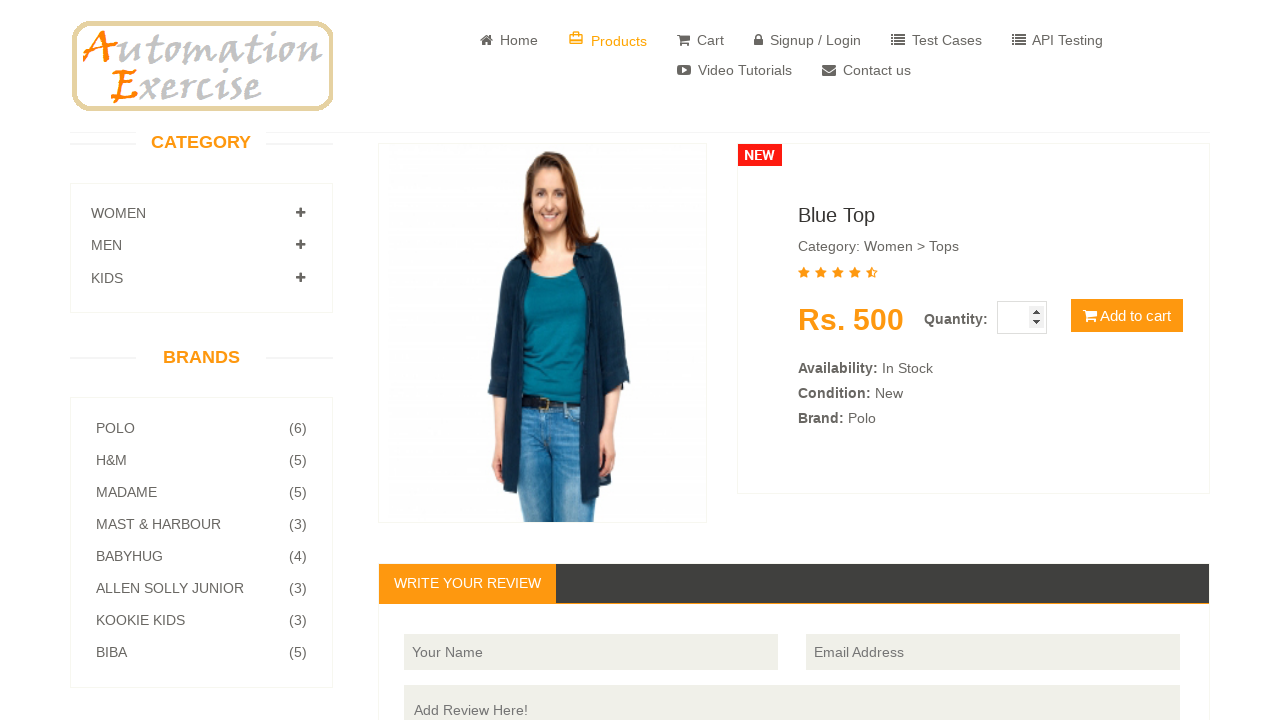

Set product quantity to 4 on #quantity
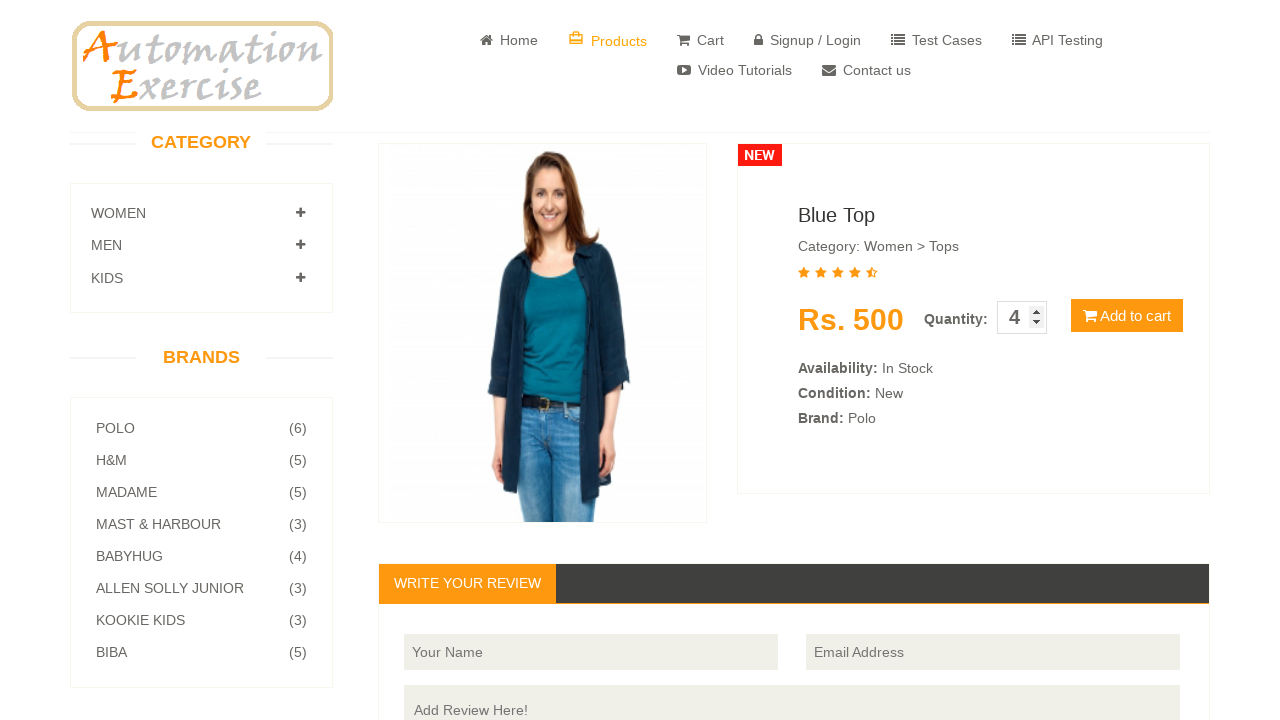

Clicked 'Add to Cart' button at (1127, 316) on button[class='btn btn-default cart']
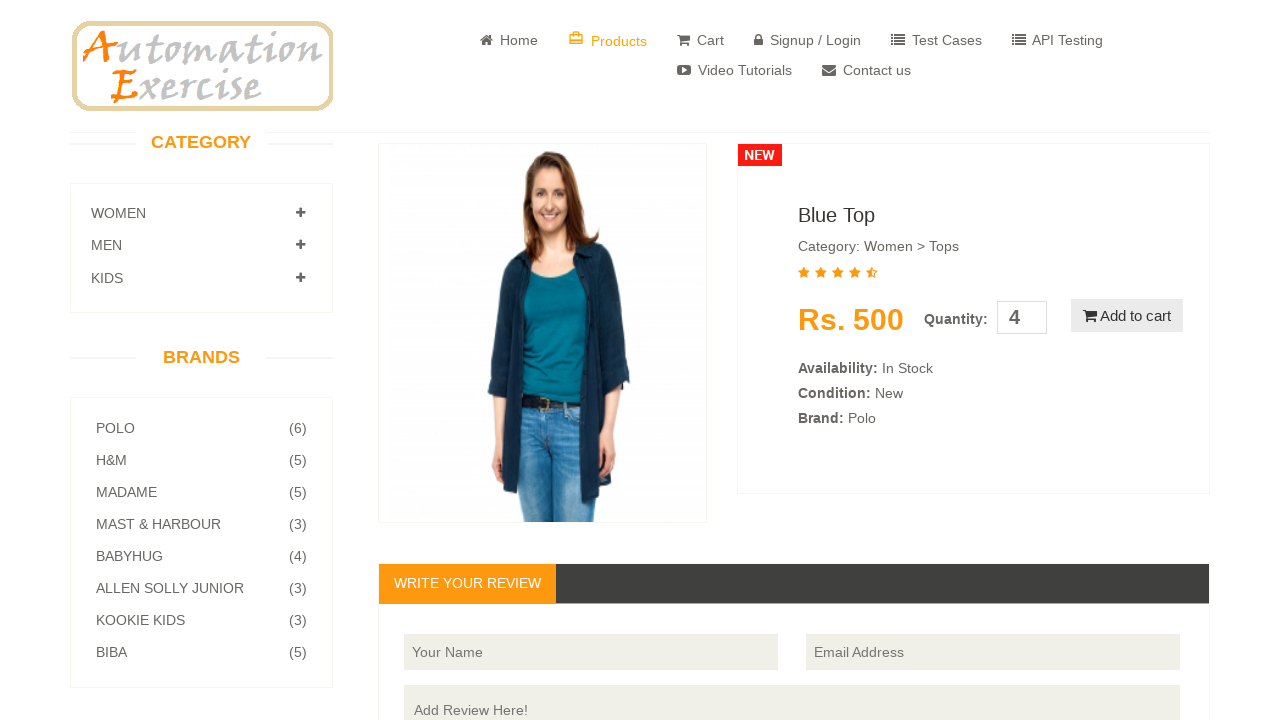

Clicked 'View Cart' link at (640, 242) on a[href='/view_cart'] u
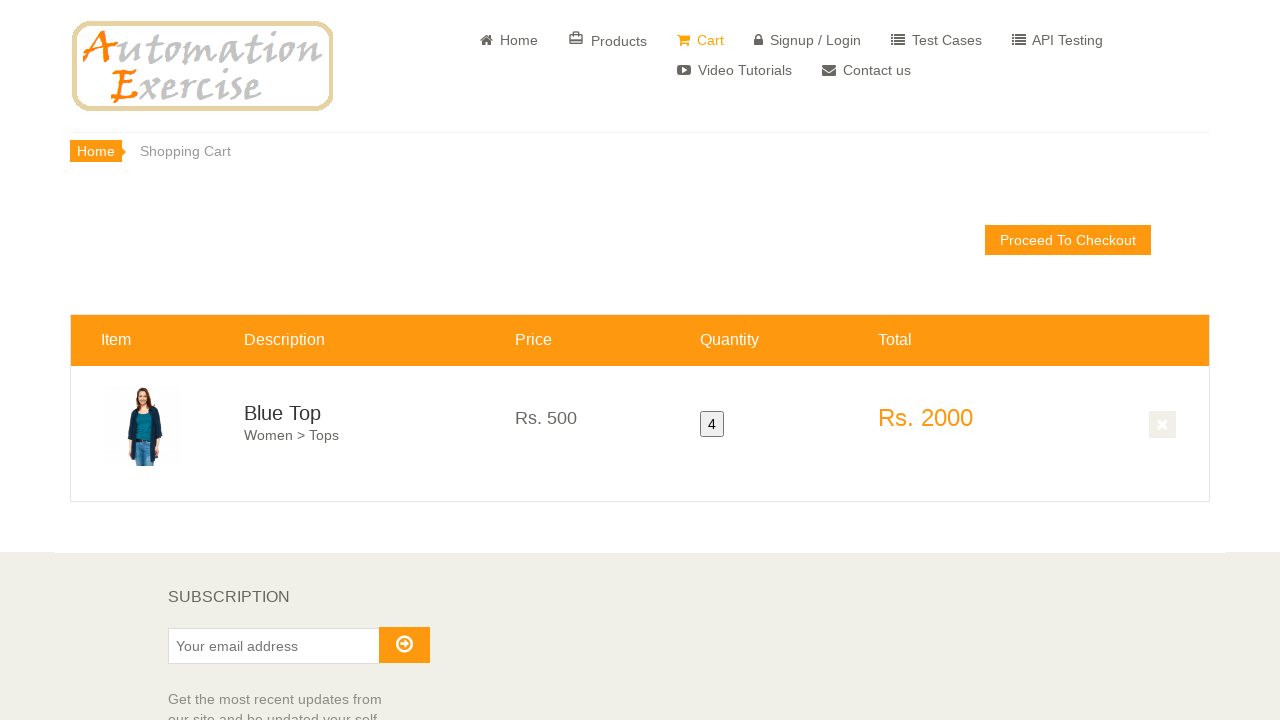

Cart page loaded and product quantity of 4 verified
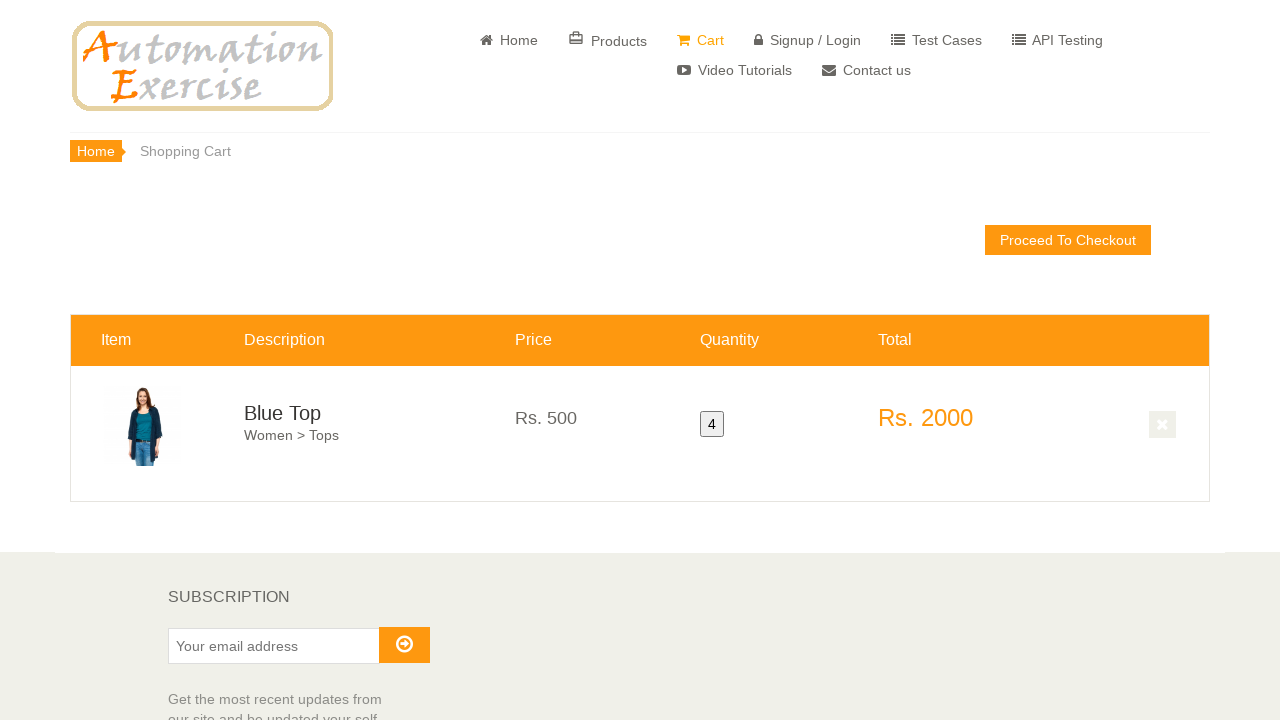

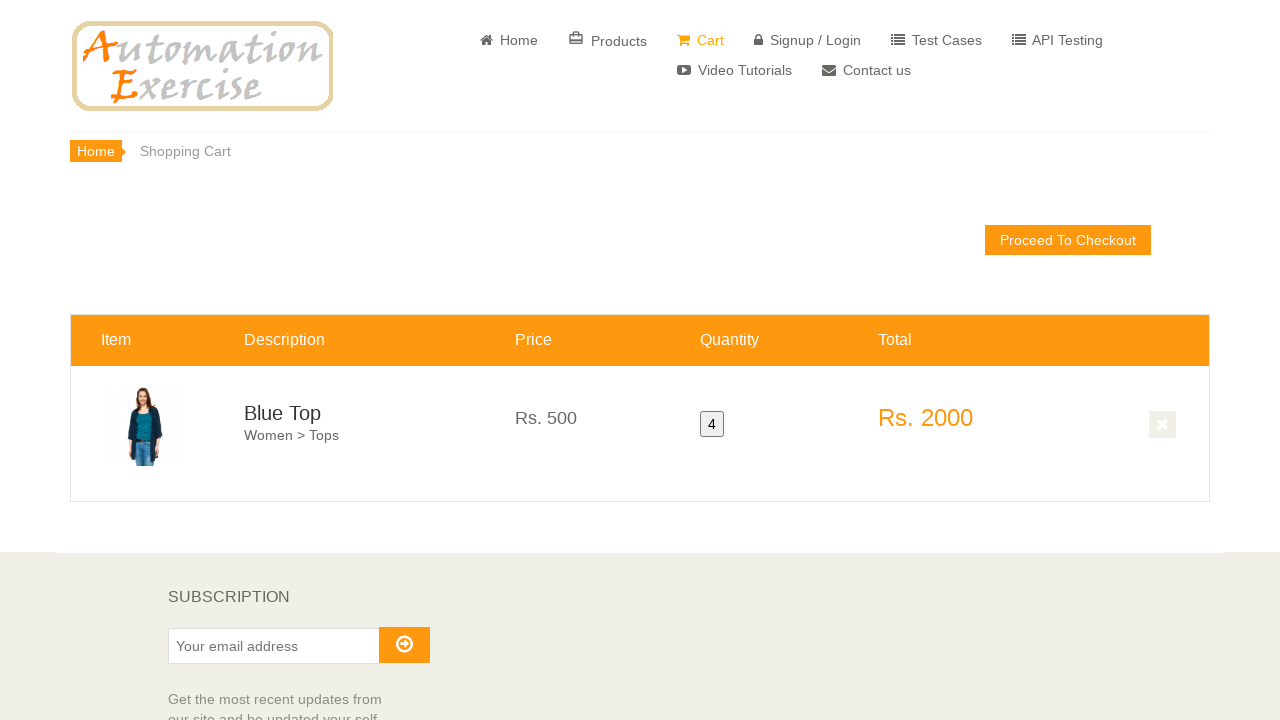